Tests the Macedonian Stock Exchange historical data search functionality by filling in date range fields, selecting a stock code from dropdown, clicking the search button, and verifying that results table loads.

Starting URL: https://www.mse.mk/mk/stats/symbolhistory/ALK

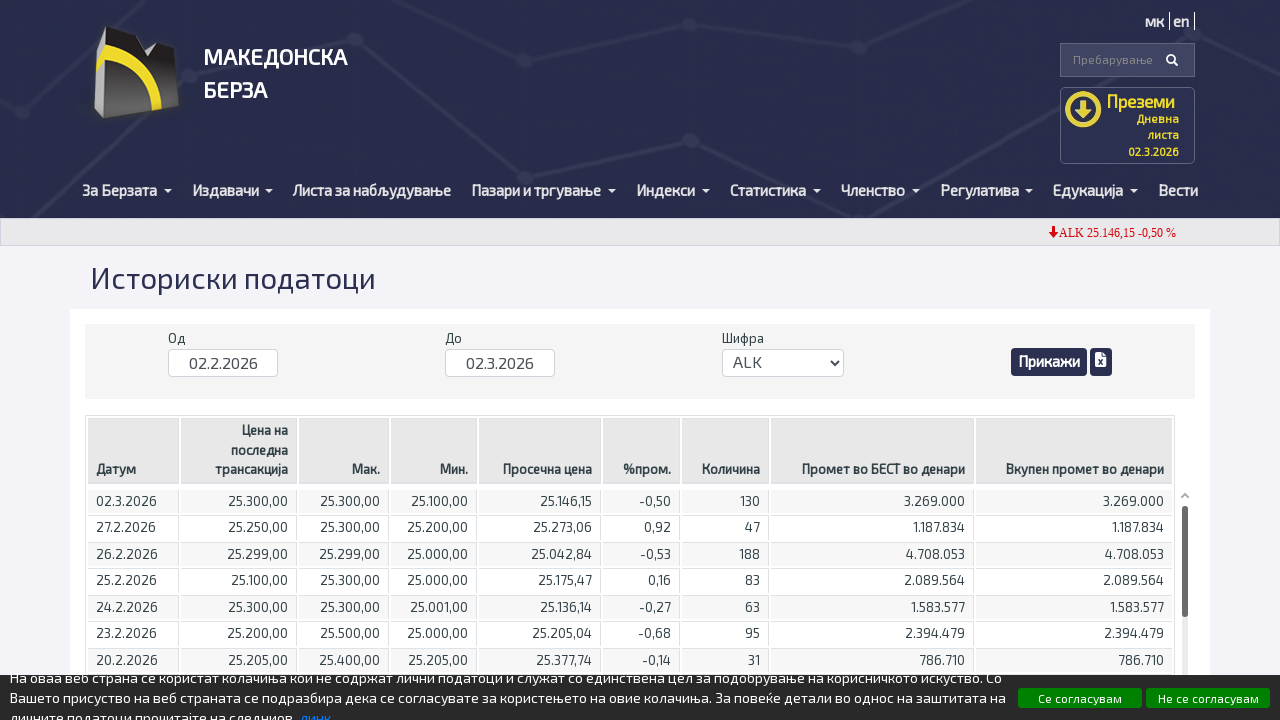

Cleared the end date picker field on .datepicker >> nth=1
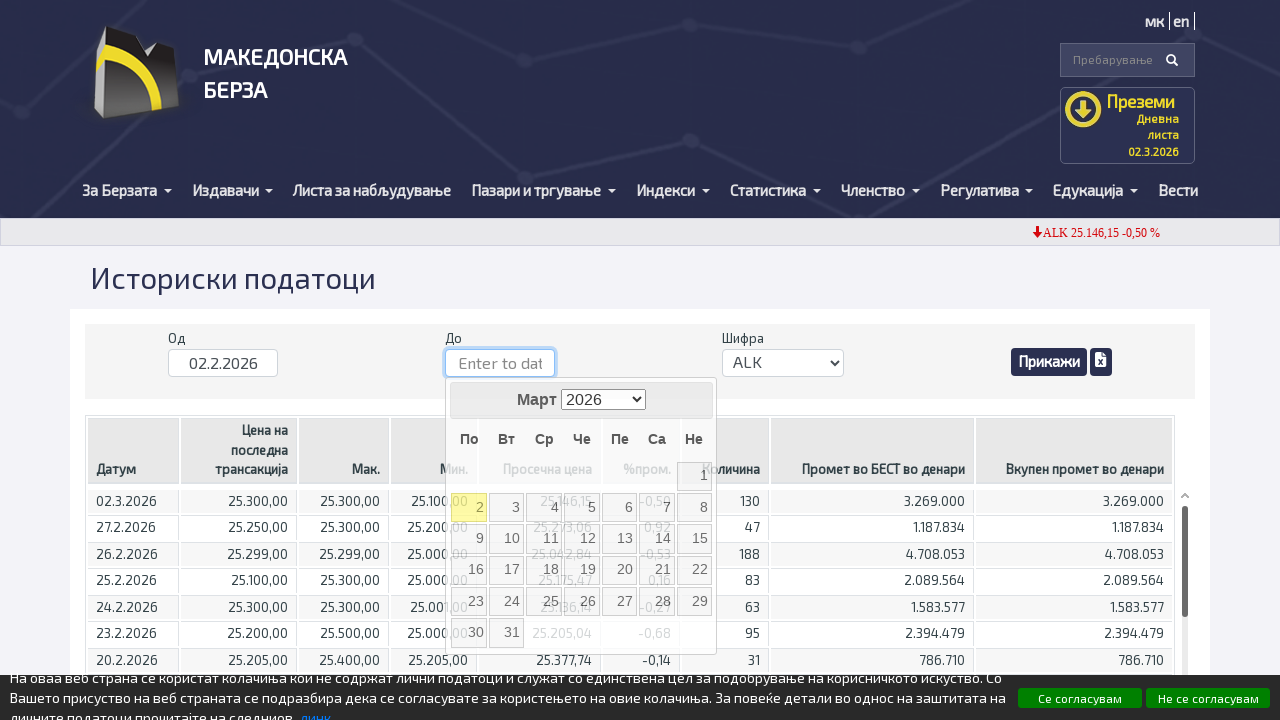

Filled end date picker with '07.11.2024' on .datepicker >> nth=1
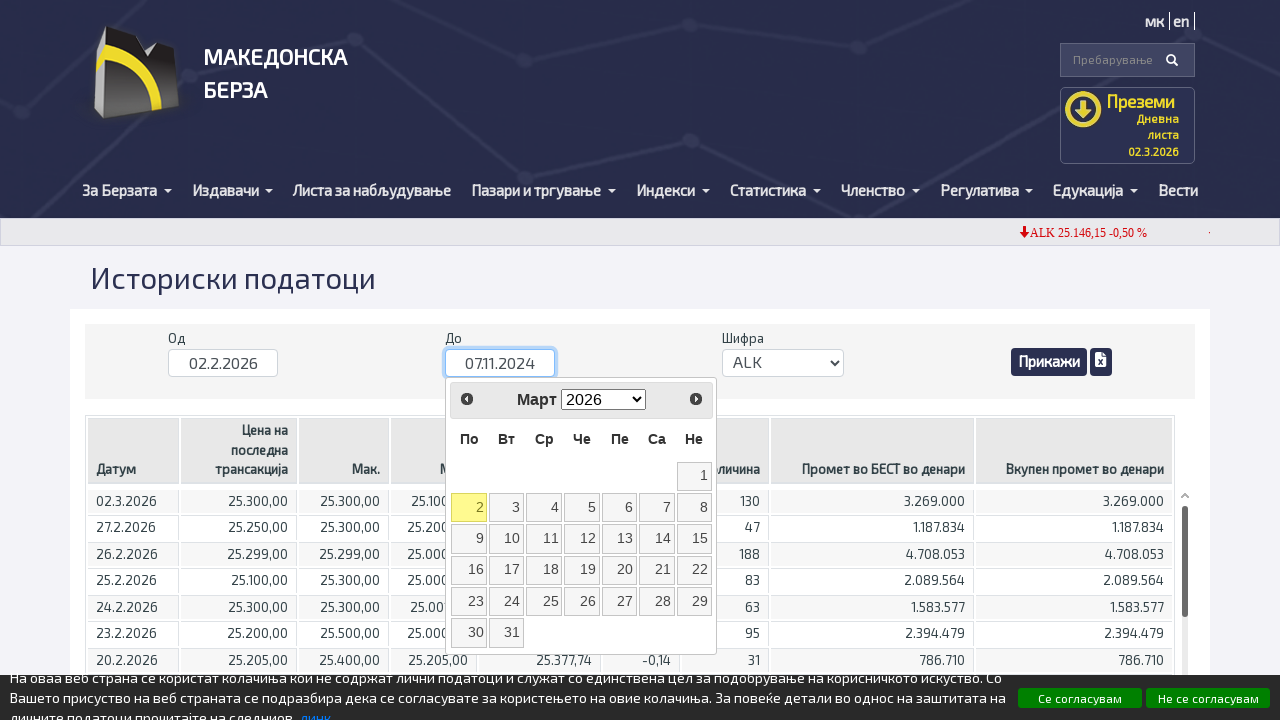

Cleared the start date picker field on .datepicker >> nth=0
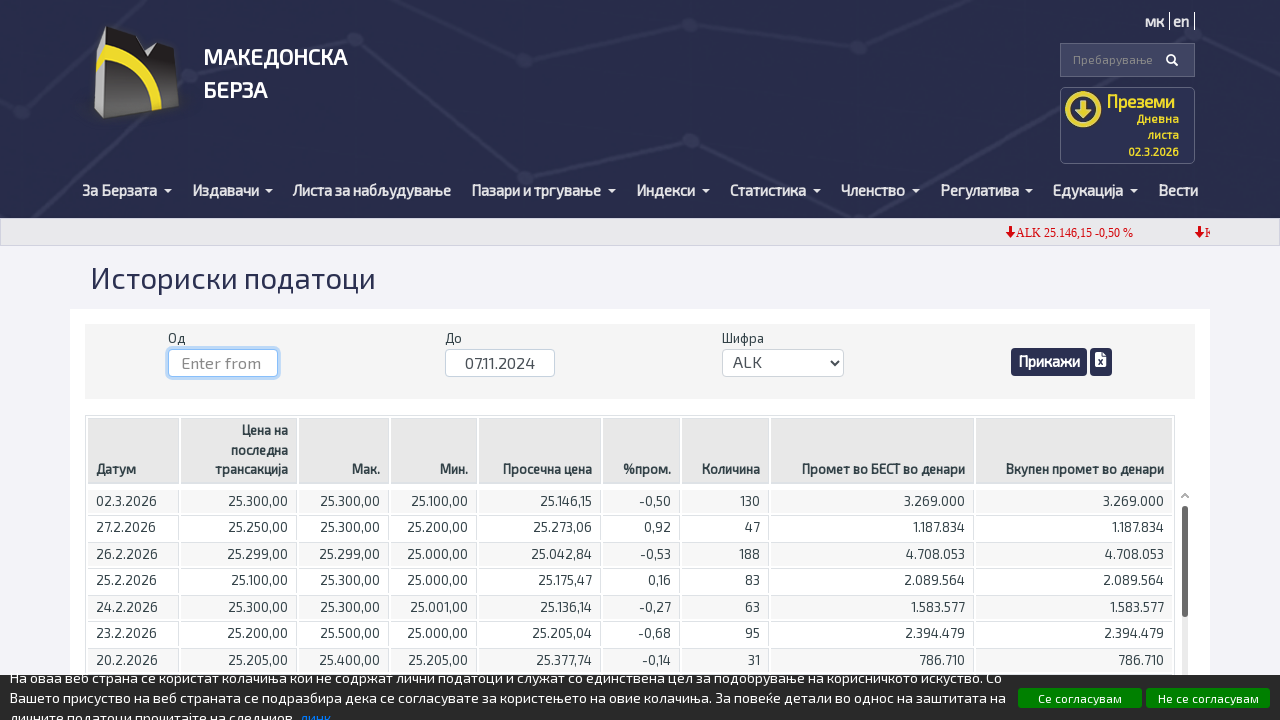

Filled start date picker with '07.09.2024' on .datepicker >> nth=0
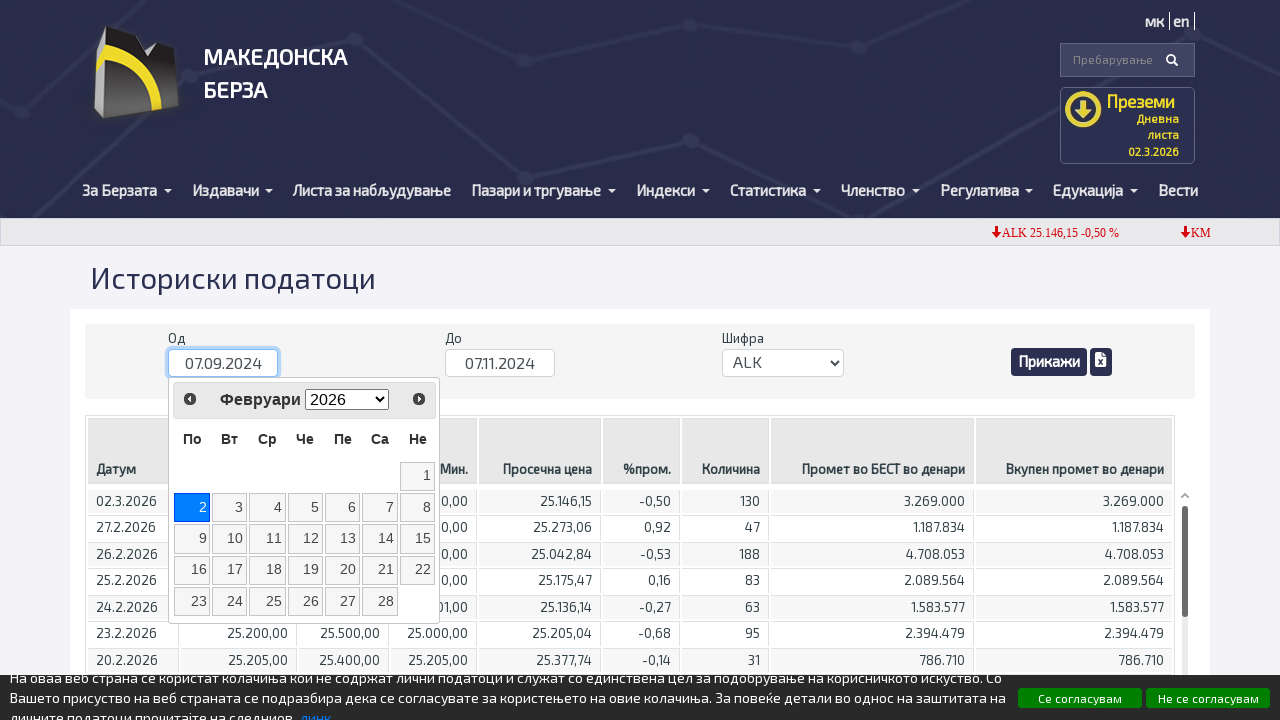

Selected 'KMB' from the stock code dropdown on #Code
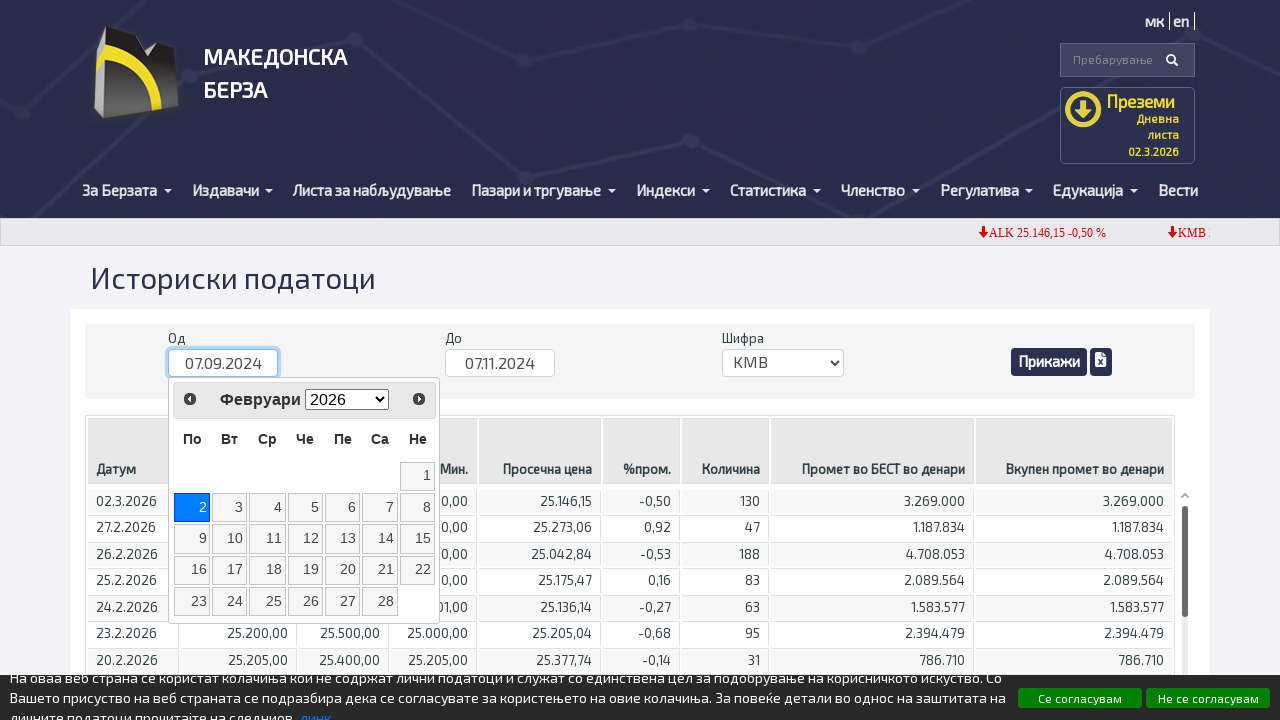

Clicked the search/show button to fetch data at (1049, 362) on .container-end input
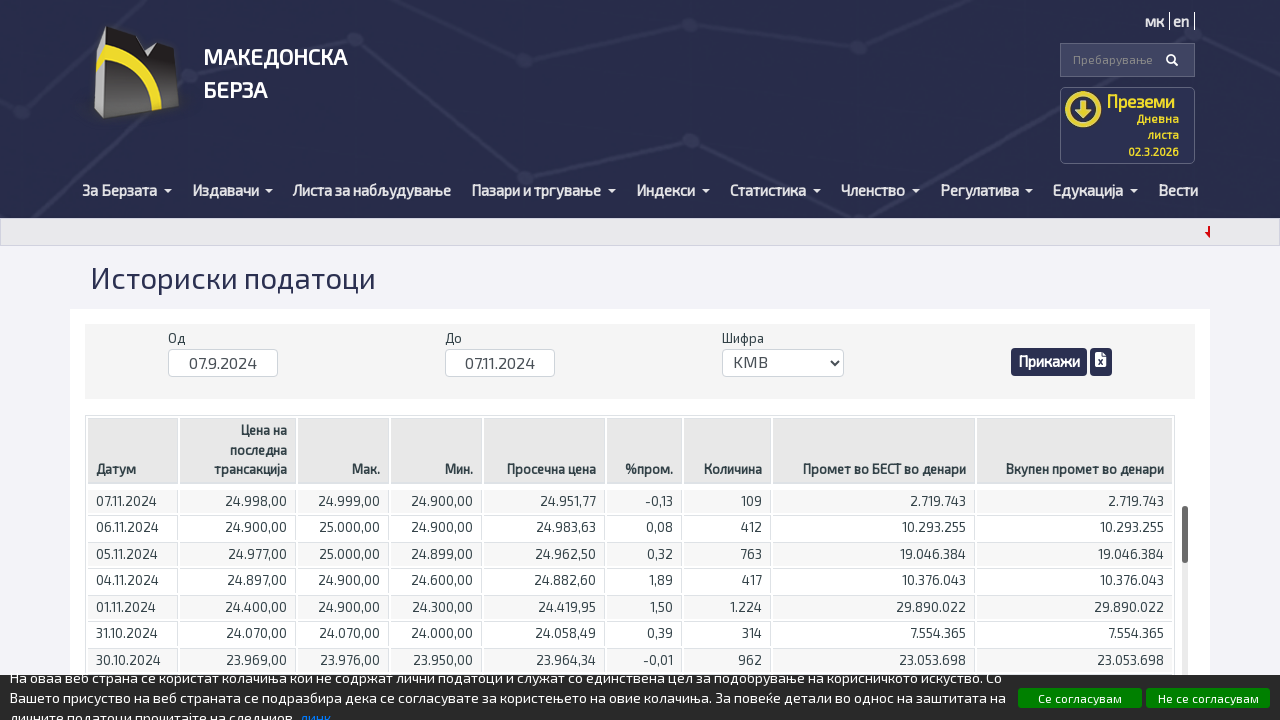

Results table loaded with historical data for the selected period and stock
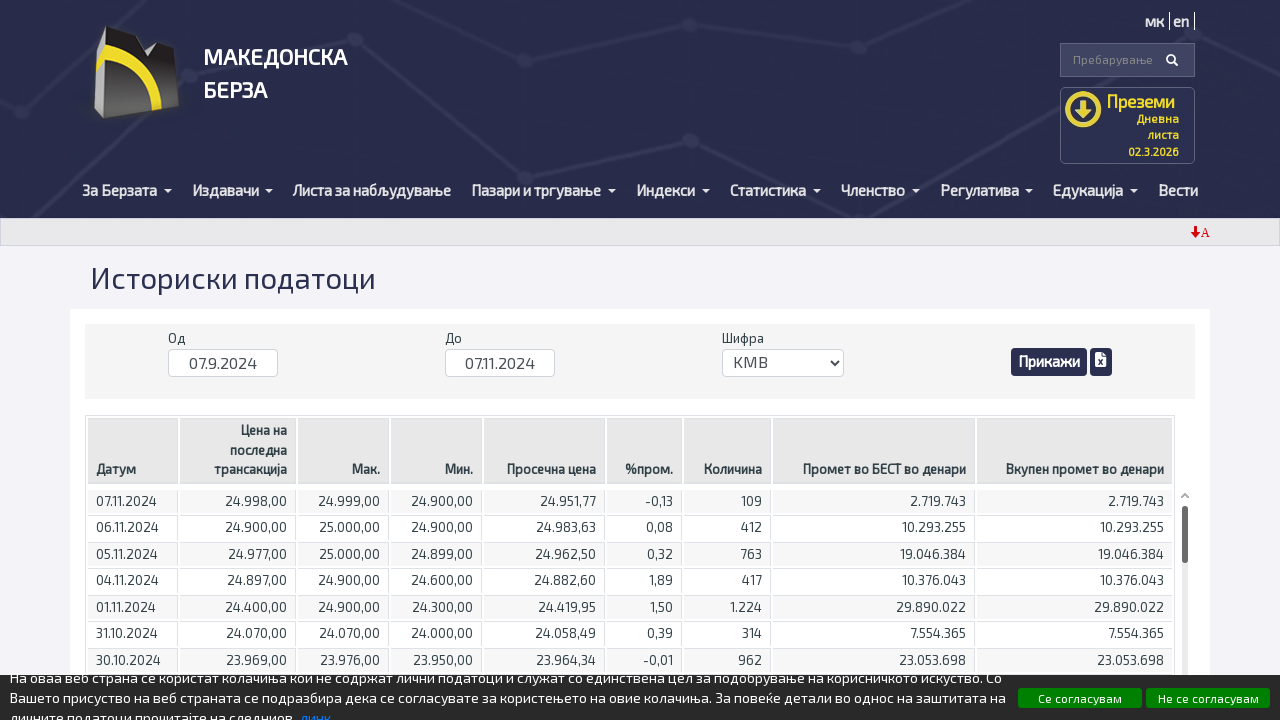

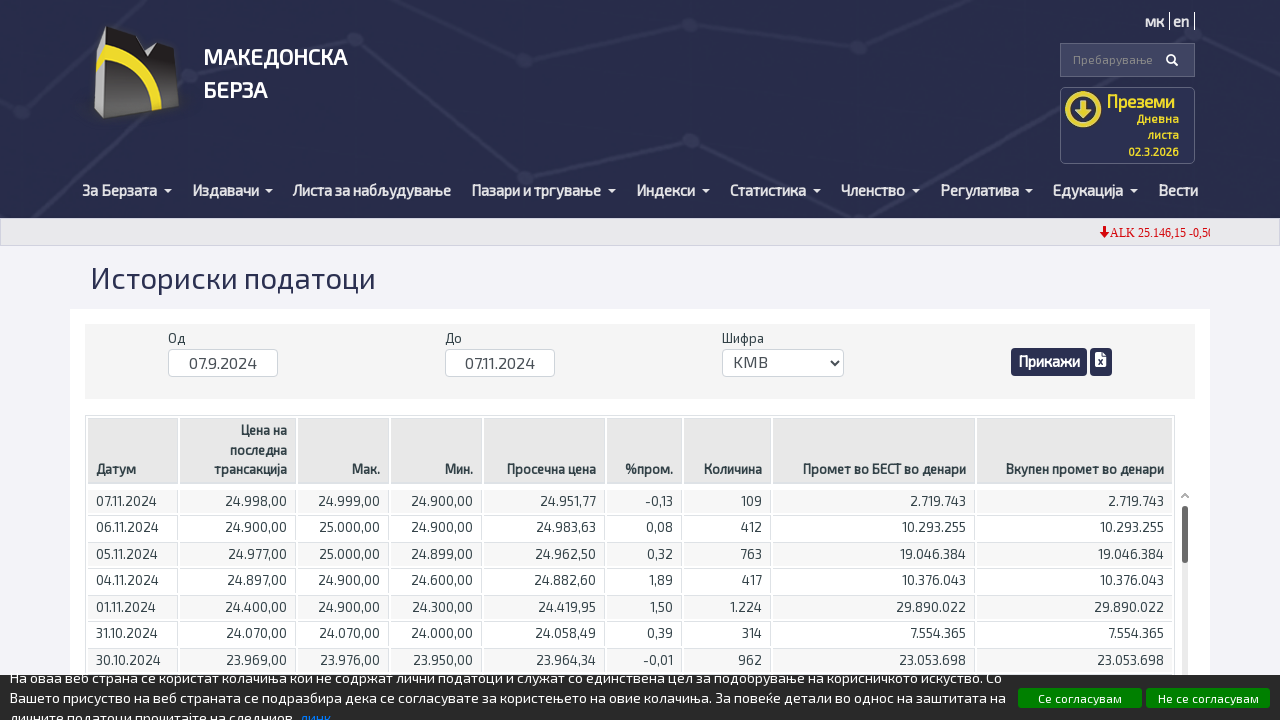